Navigates to GeeksforGeeks homepage and attempts to click a link with text "I am Hello World!"

Starting URL: https://www.geeksforgeeks.org/

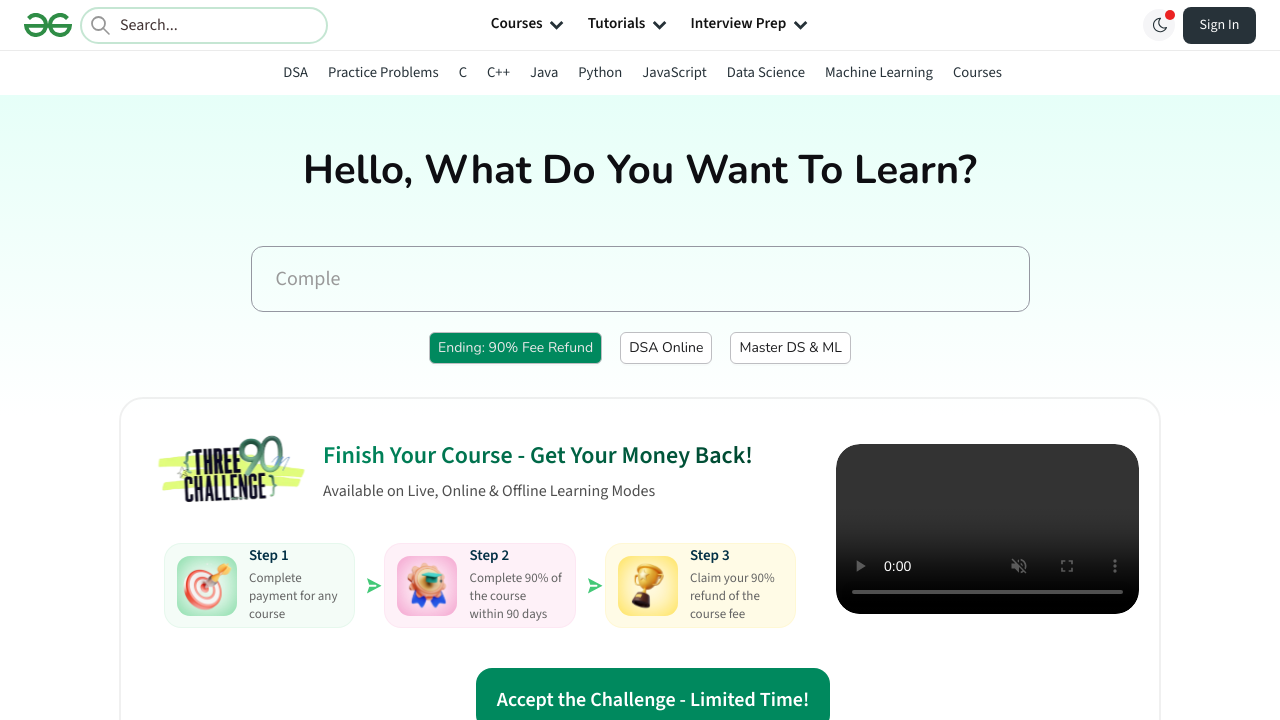

Navigated to GeeksforGeeks homepage
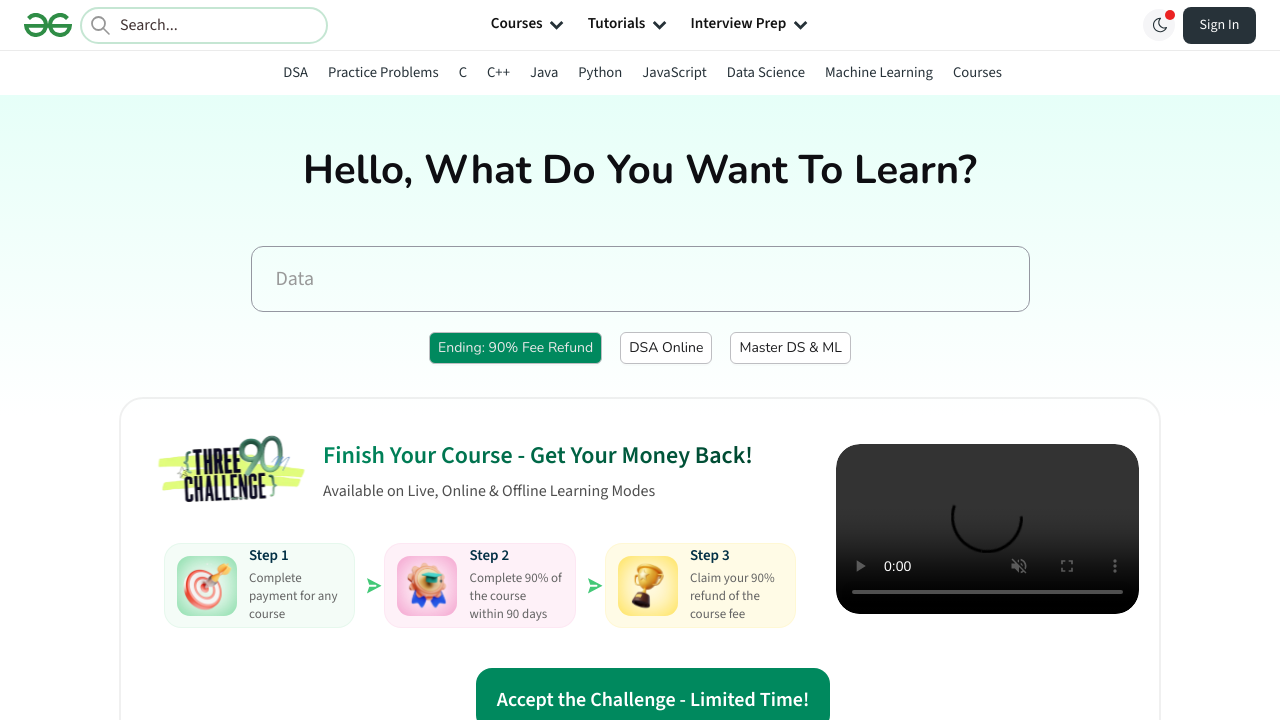

Link with text 'I am Hello World!' not found on text='I am Hello World!'
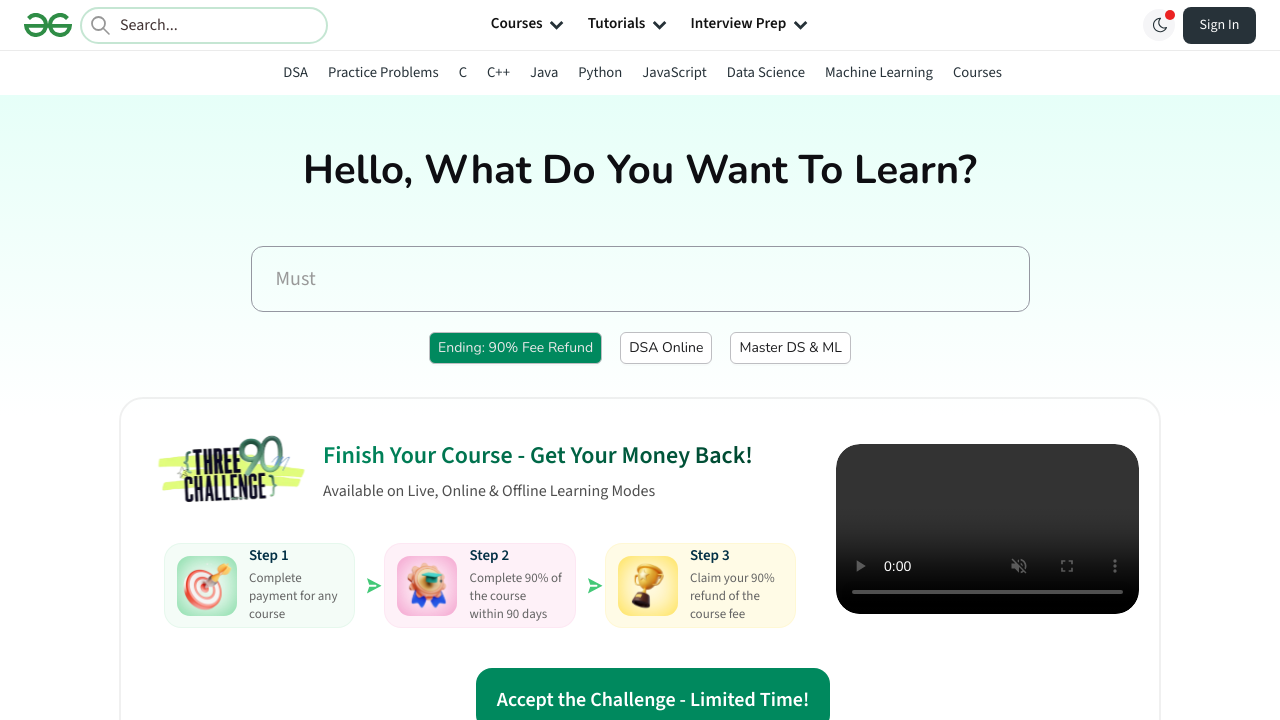

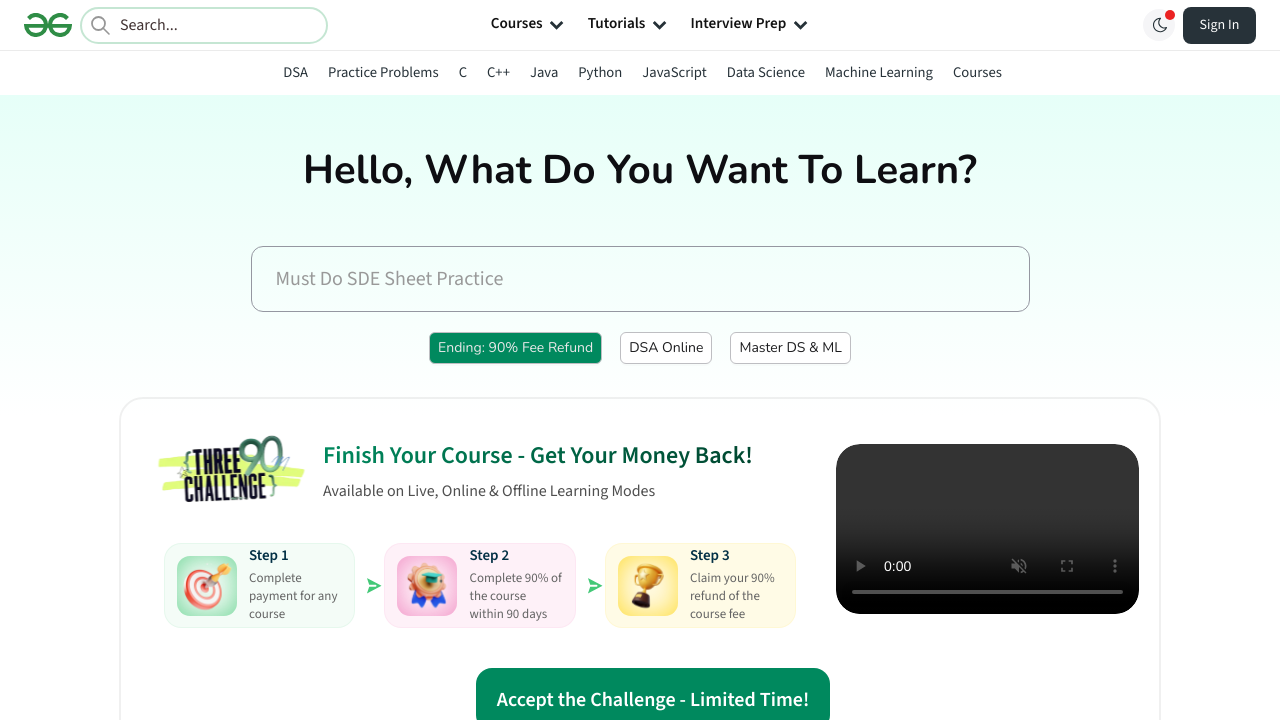